Tests the QuintoAndar real estate website by searching for properties in São Paulo, applying various filters for rent price and area, and loading all results

Starting URL: https://www.quintoandar.com.br/alugar/

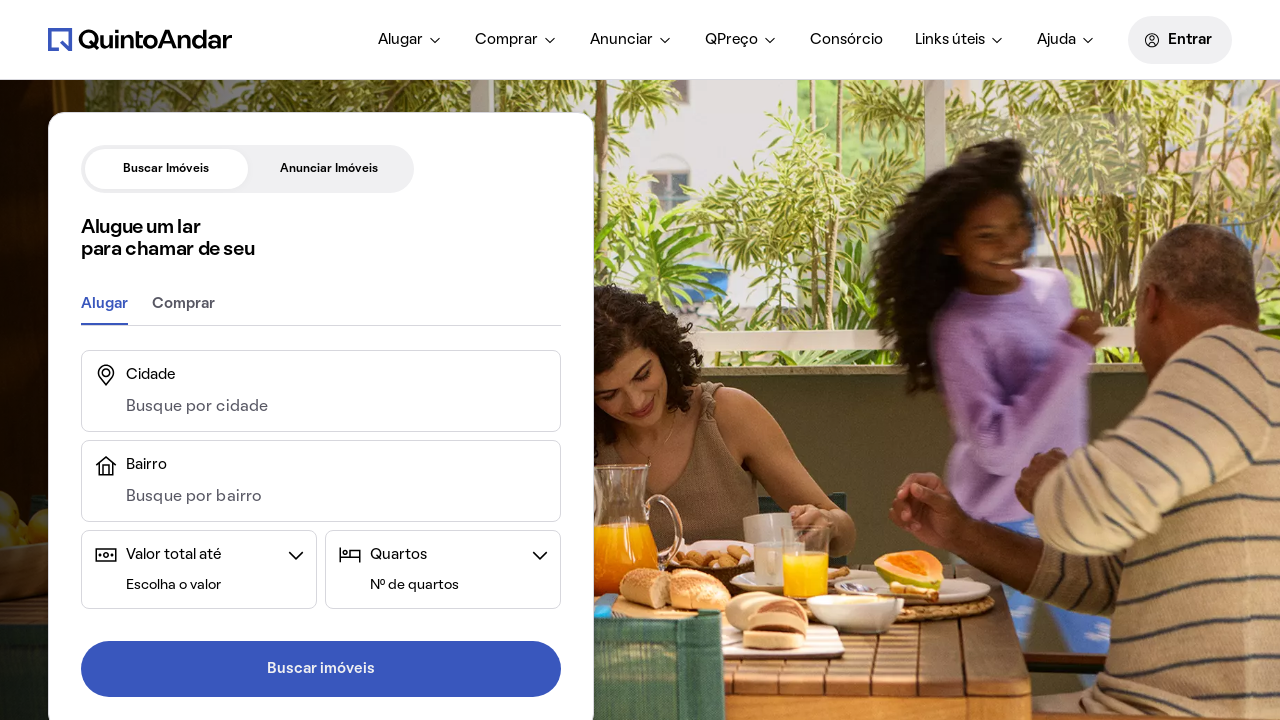

Filled city input with 'São Paulo' on input[name='landing-city-input']
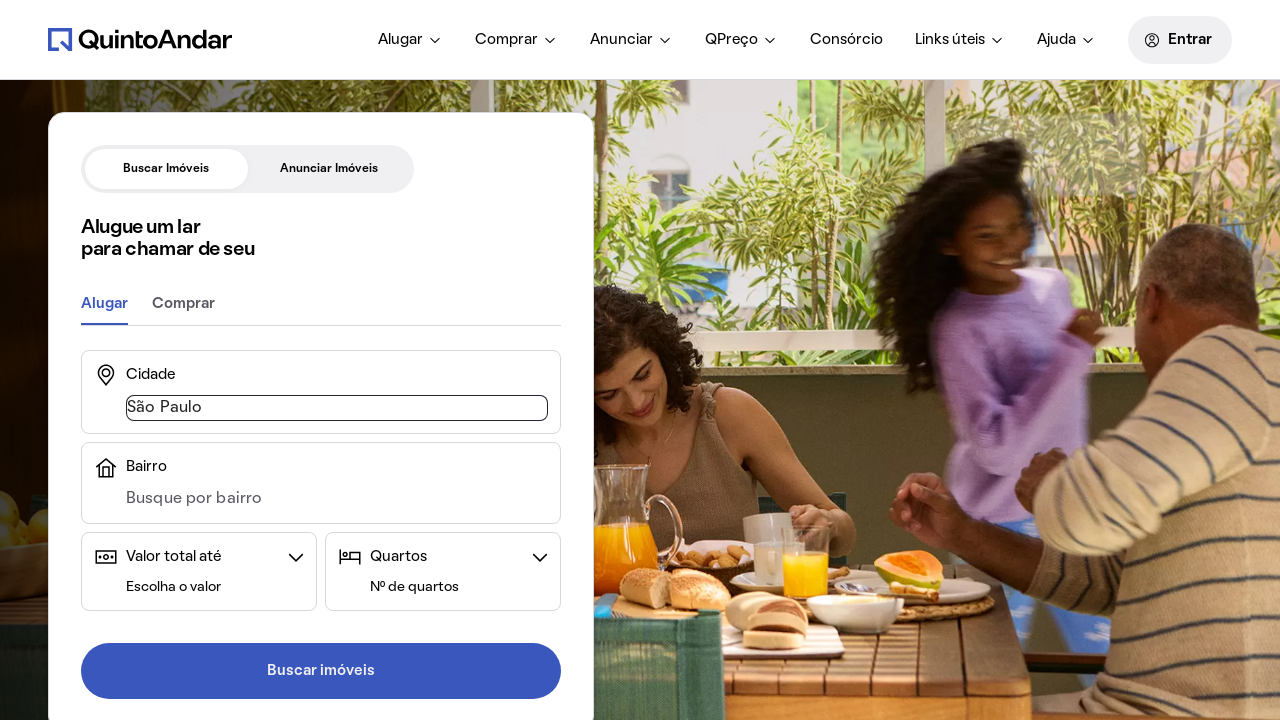

Filled neighborhood input with 'Alto de Pinheiros' on input[name='landing-neighborhood-input']
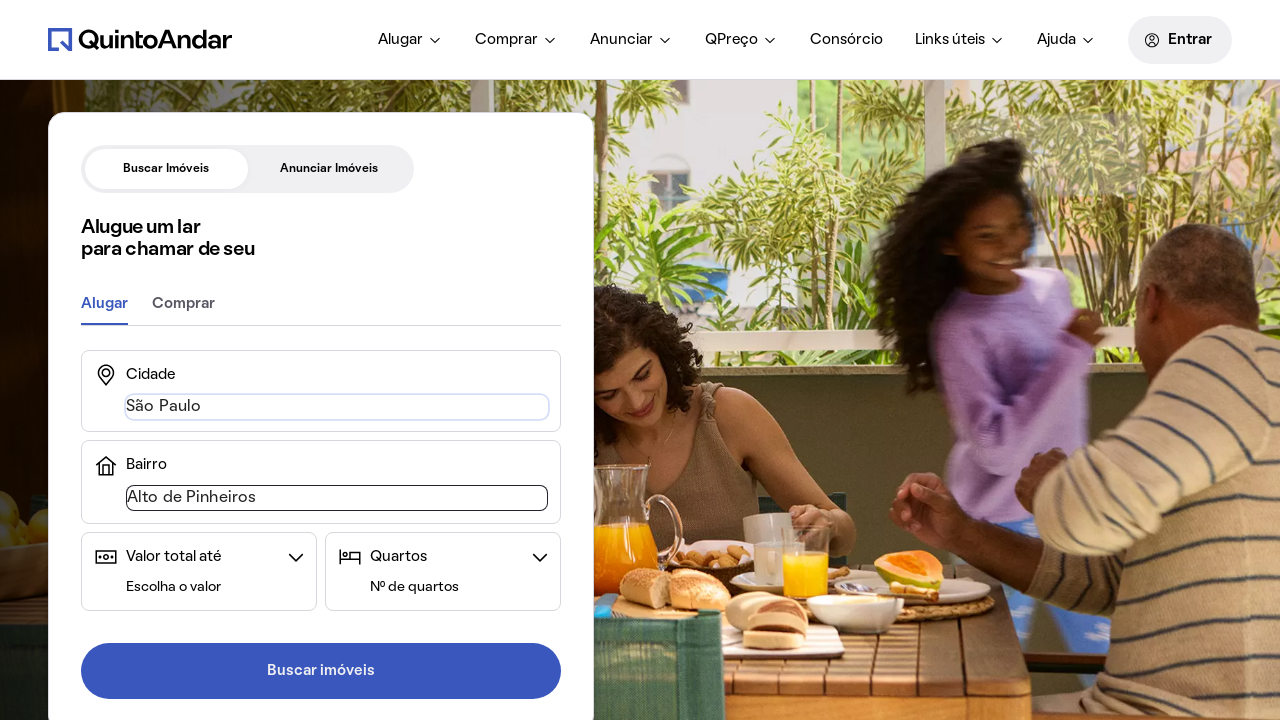

Clicked search button at (321, 671) on button[input-latency='landing-search-button']
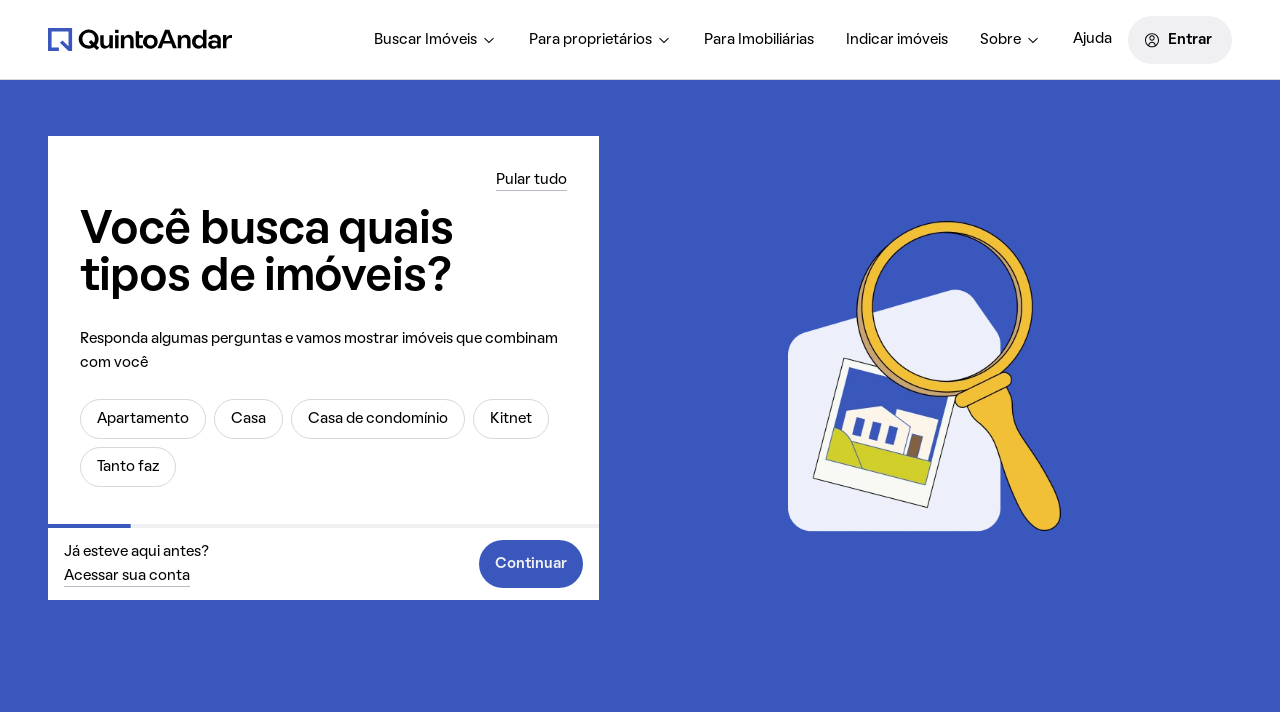

Skipped advertising at (532, 180) on button:has-text('Pular tudo')
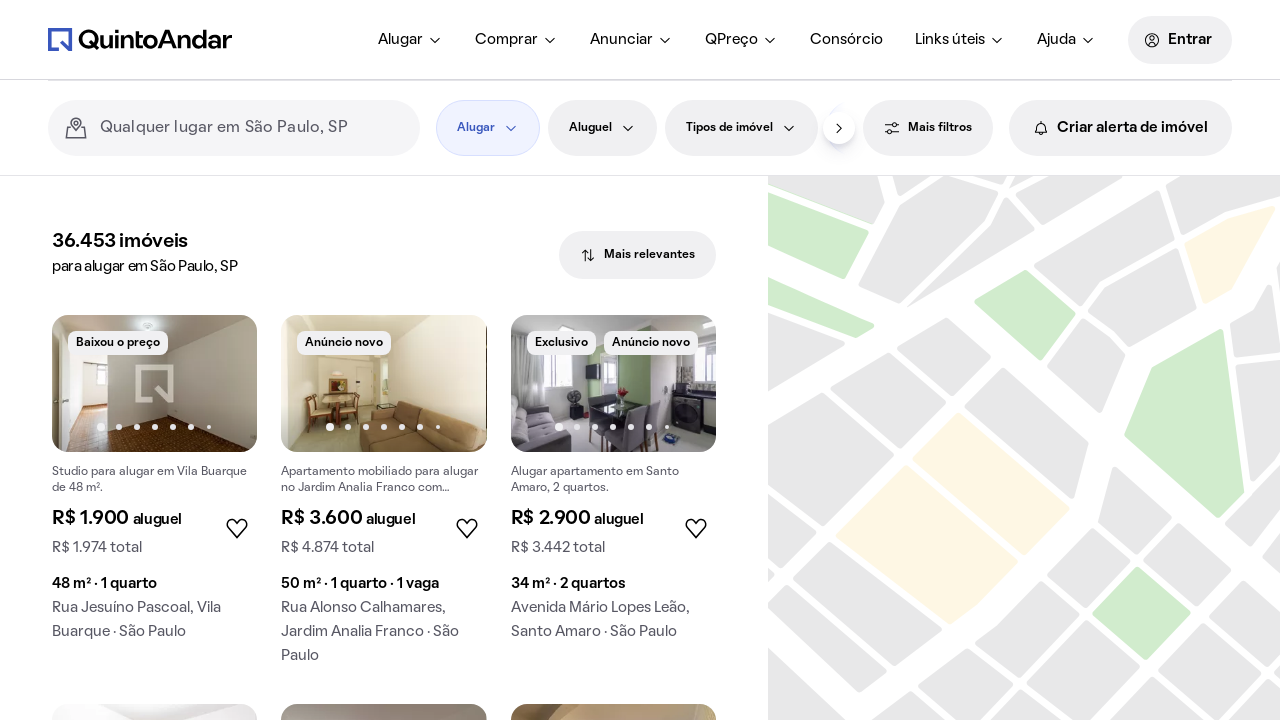

Opened filters panel at (928, 128) on #cockpit-open-button
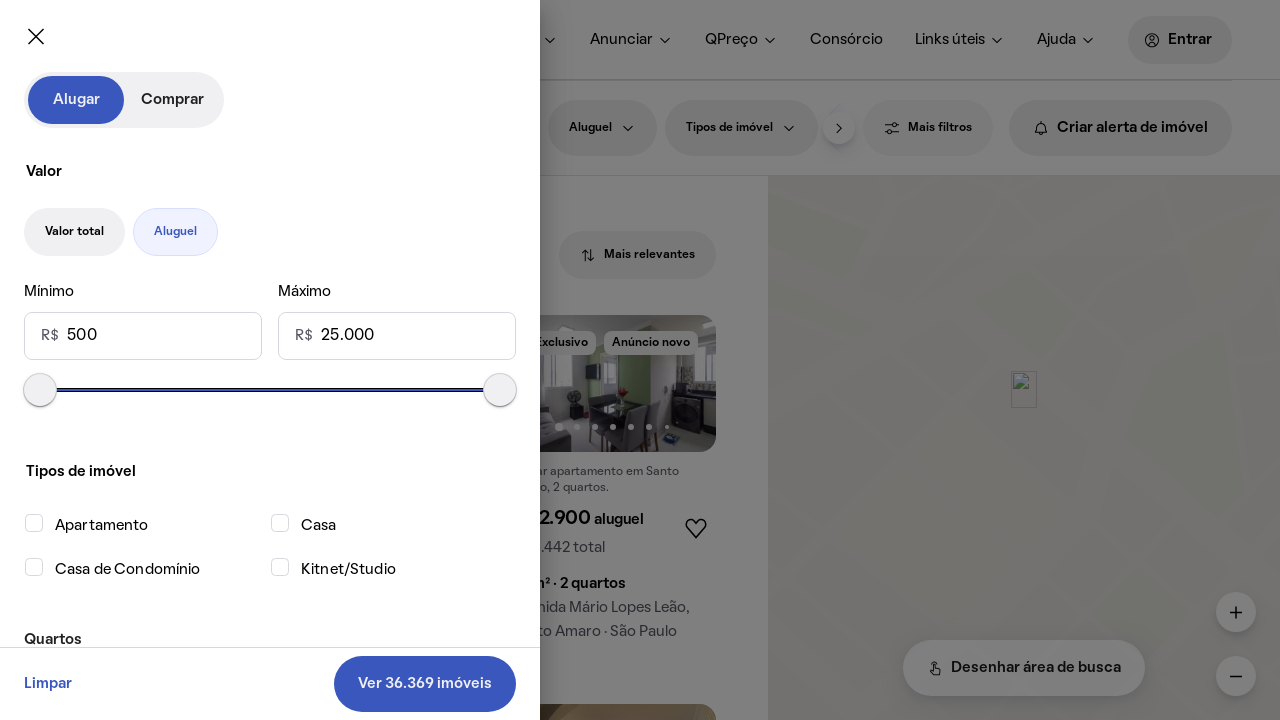

Selected 'Alugar' (rent) option at (76, 100) on button span:has-text('Alugar')
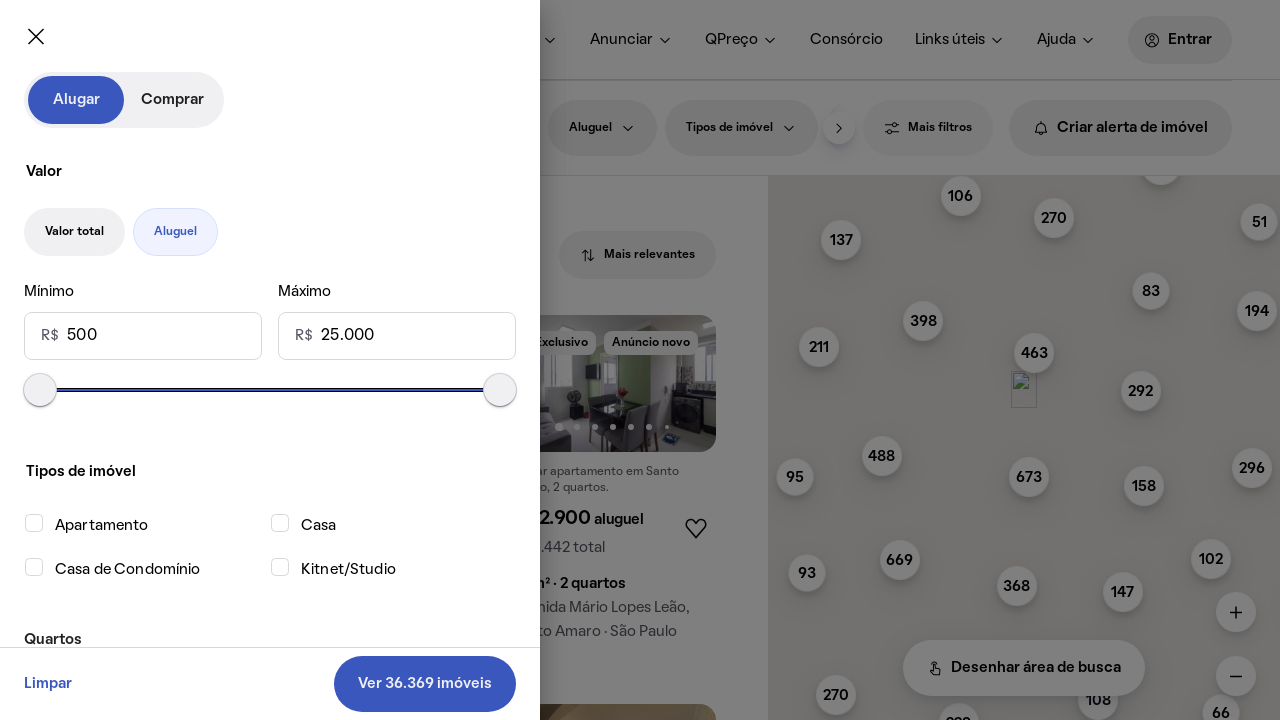

Filter form loaded
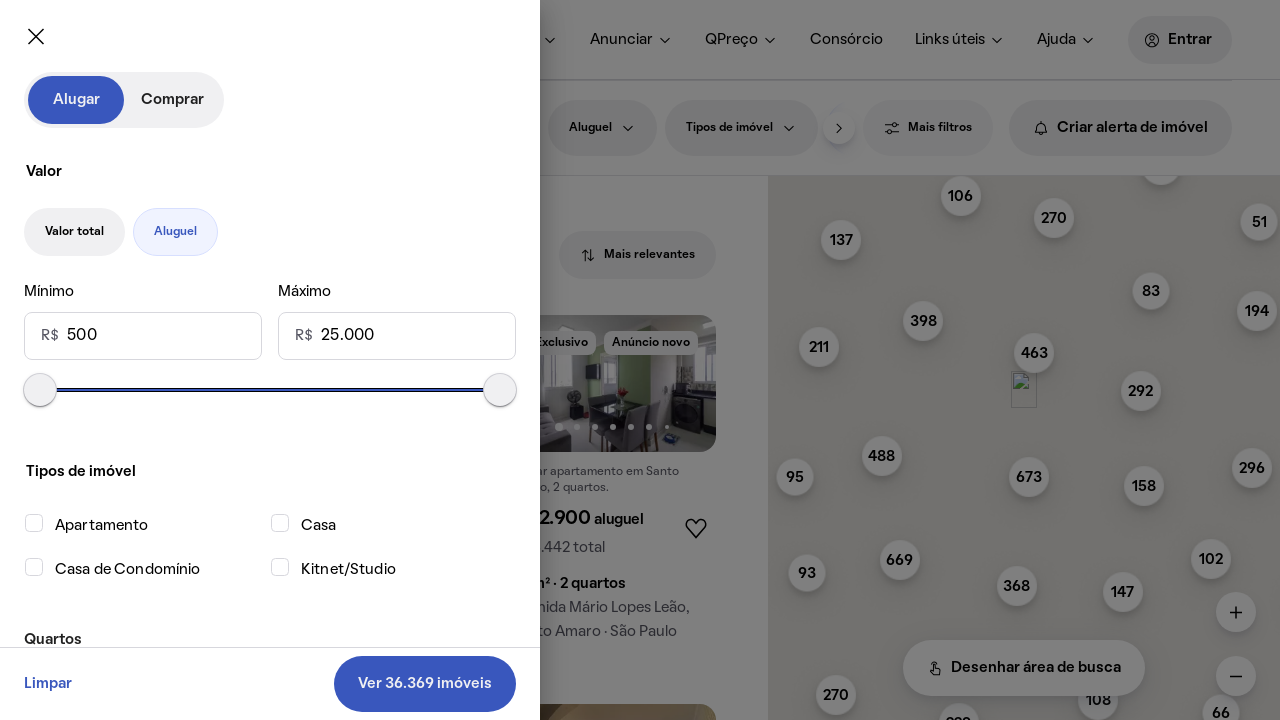

Selected 'Aluguel' (rent value) type at (176, 232) on div[data-testid='rentPrice'] >> span:has-text('Aluguel')
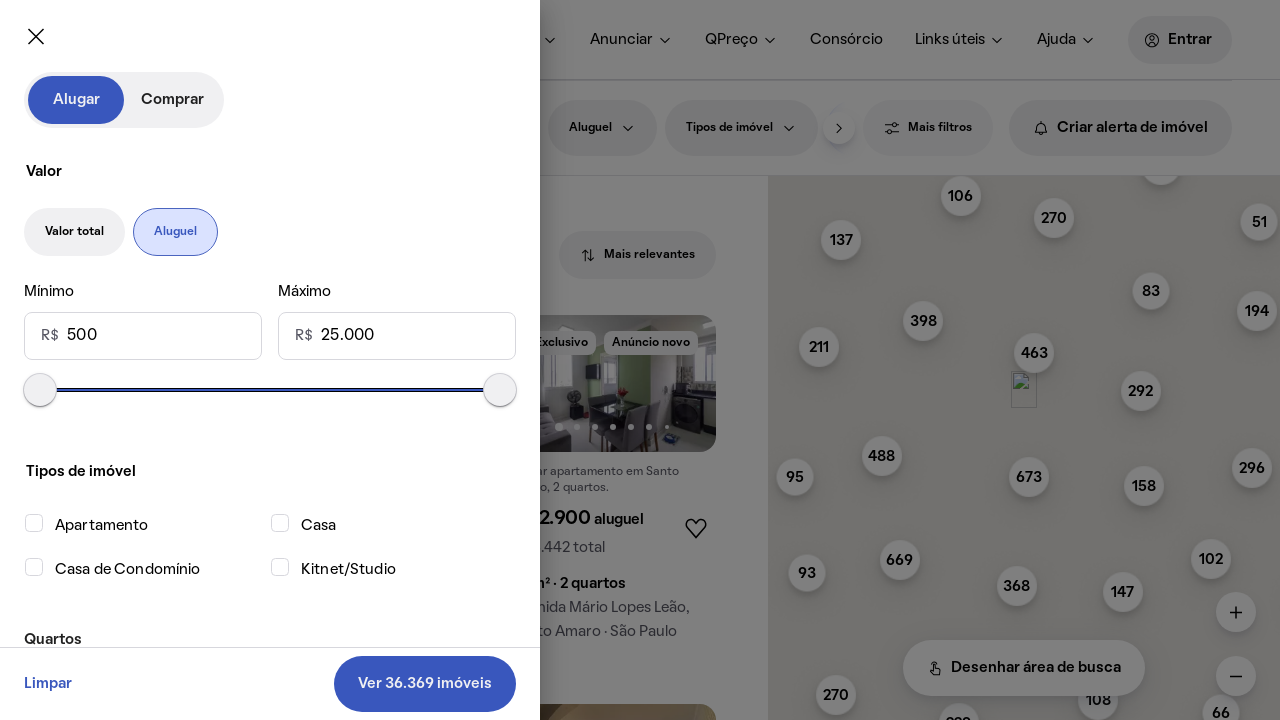

Set maximum rent value to 3000 on div[data-testid='rentPrice'] >> #rentPrice-input-max
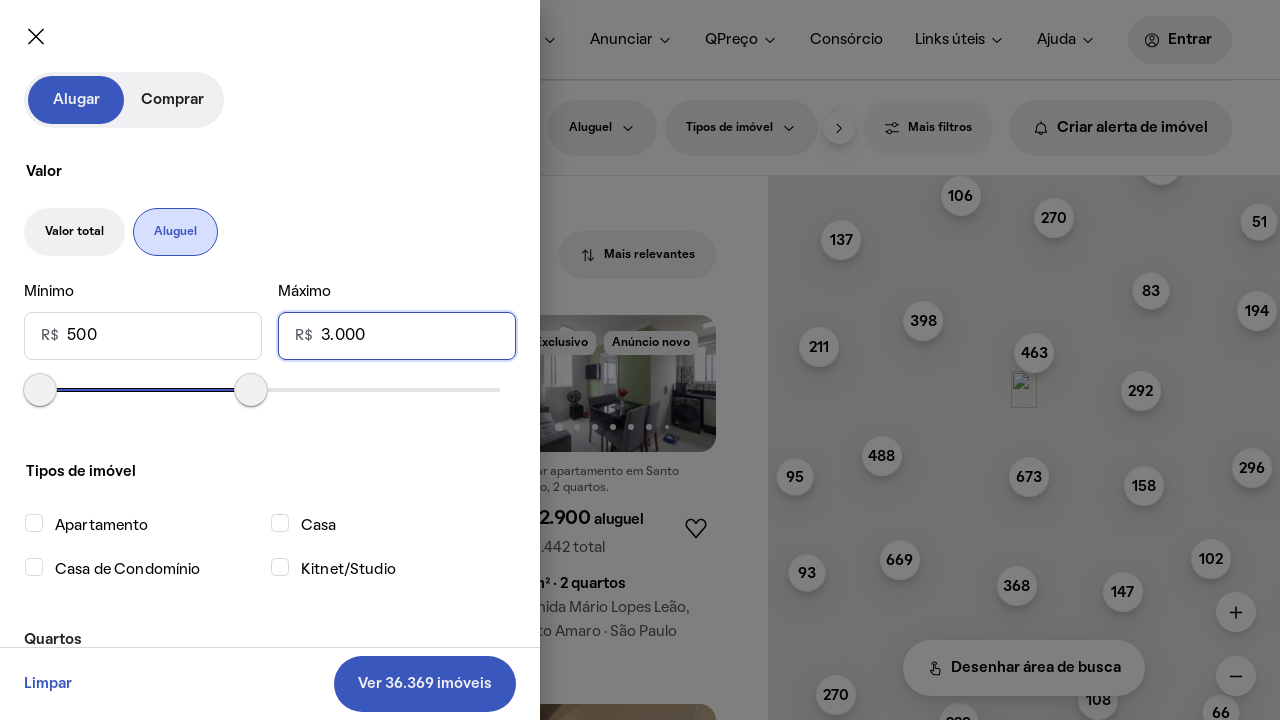

Set minimum rent value to 1000 on div[data-testid='rentPrice'] >> #rentPrice-input-min
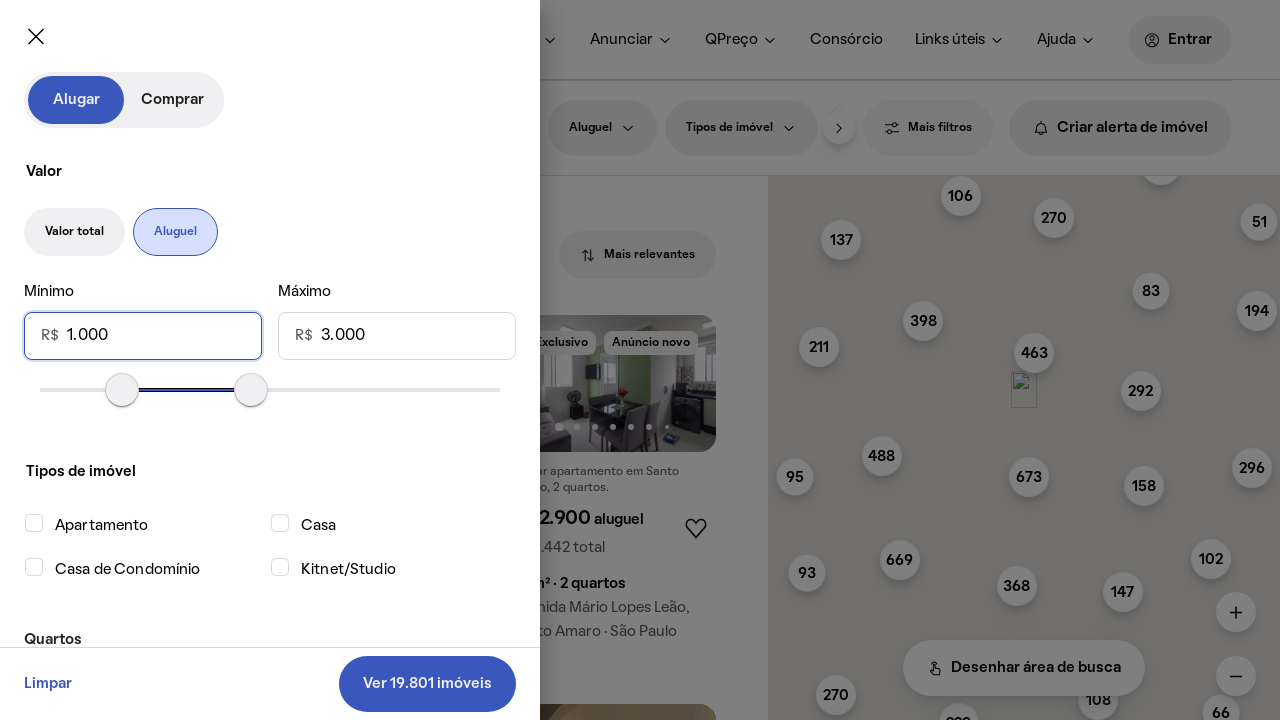

Set maximum area to 120 m² on div[data-testid='area'] >> #area-input-max
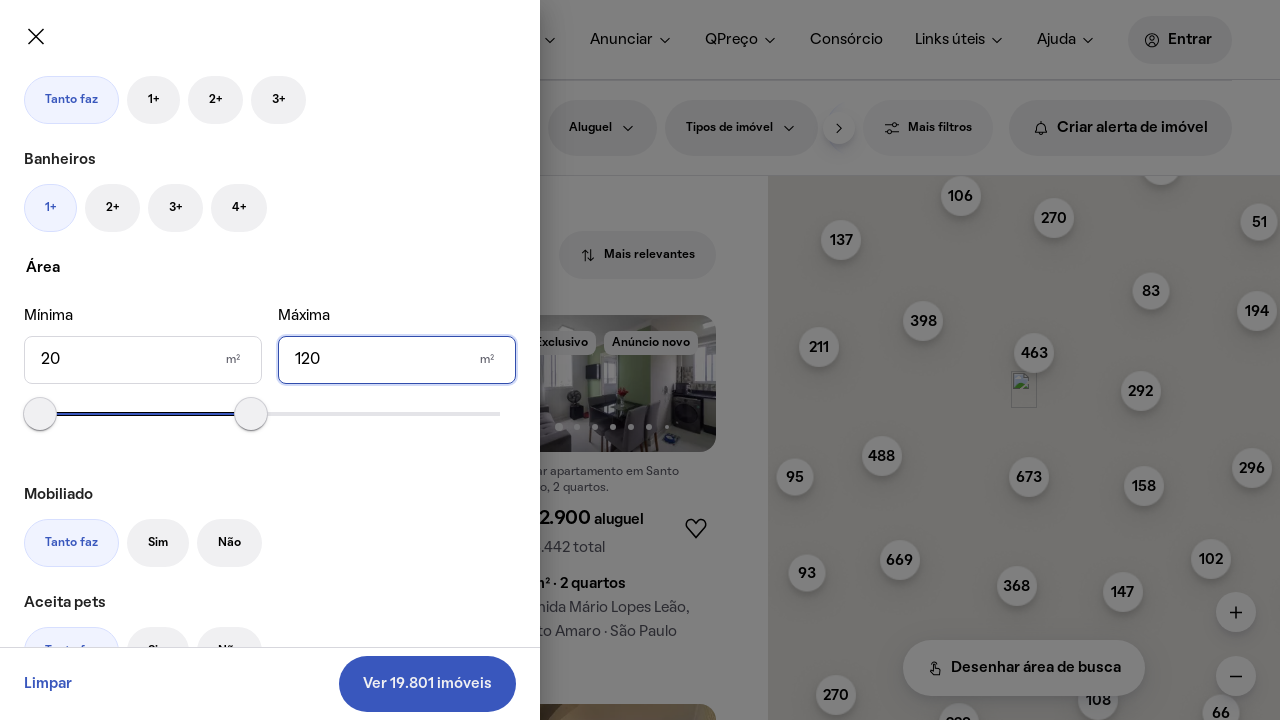

Set minimum area to 70 m² on div[data-testid='area'] >> #area-input-min
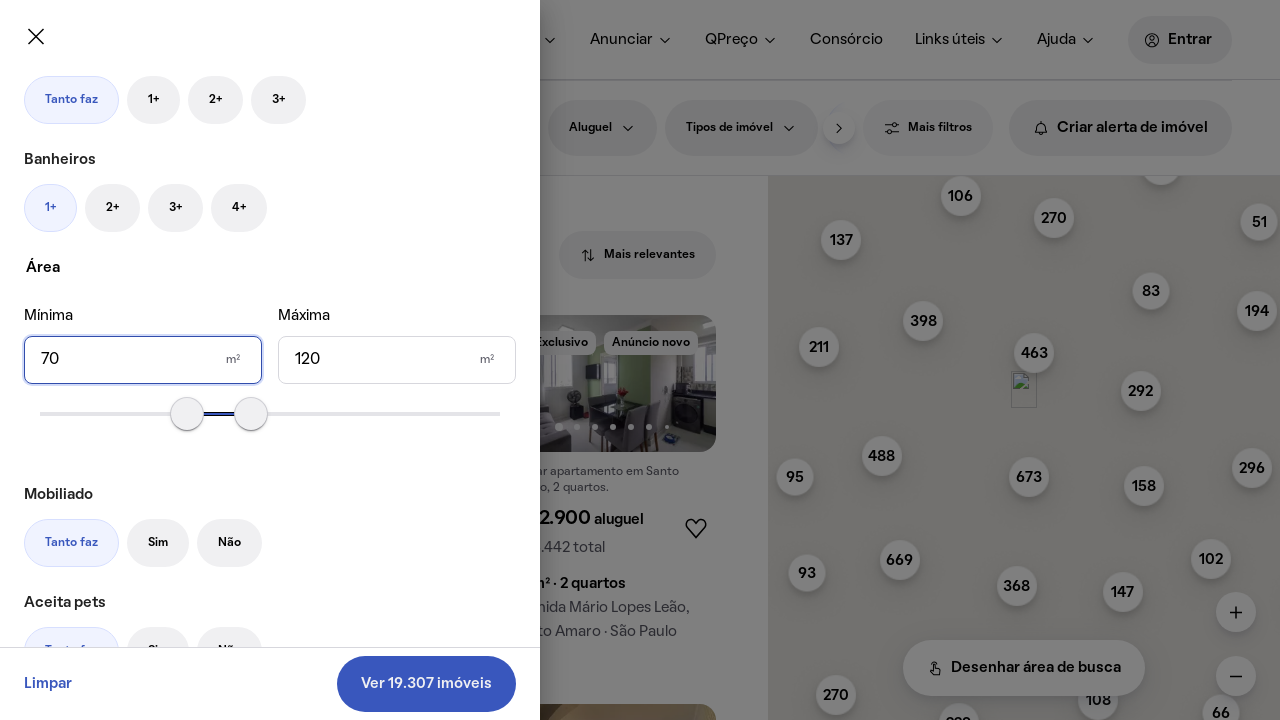

Selected furnished properties option at (158, 543) on div[data-testid='furnished'] >> label[for='furnished-yes']
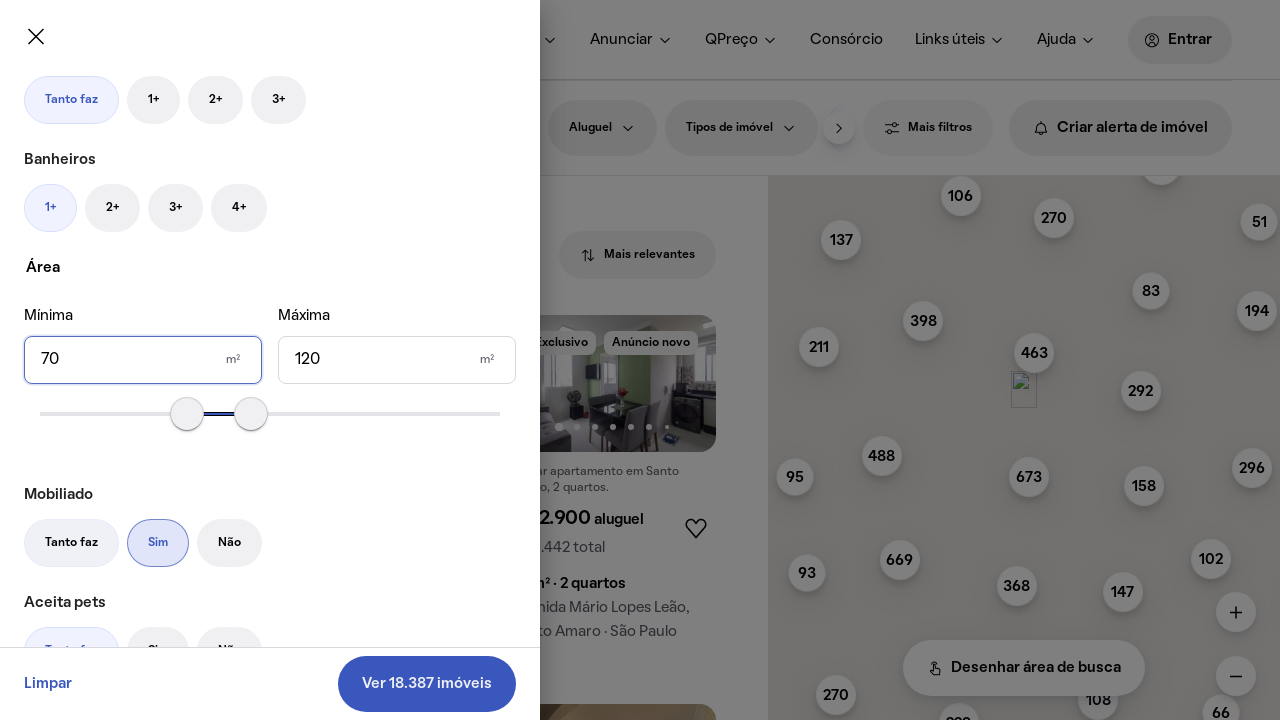

Applied all filters at (427, 684) on button[data-testid='apply-filters-btn']
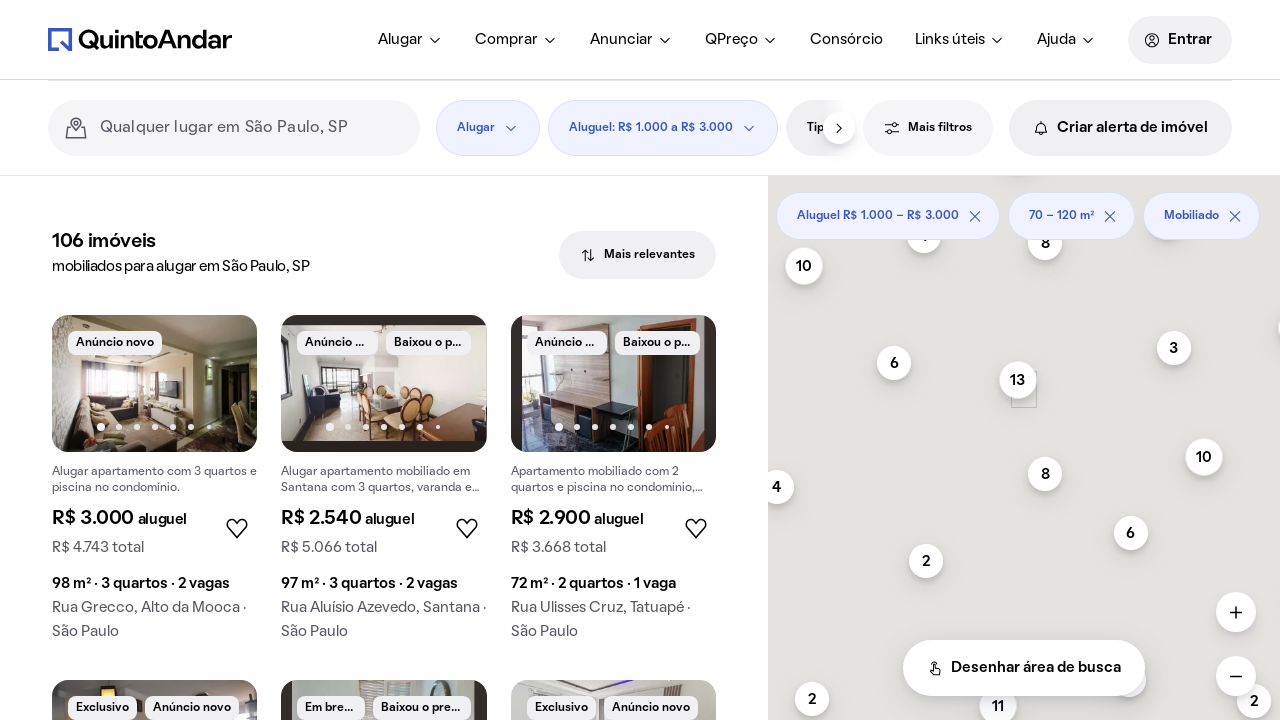

Waited for results to load
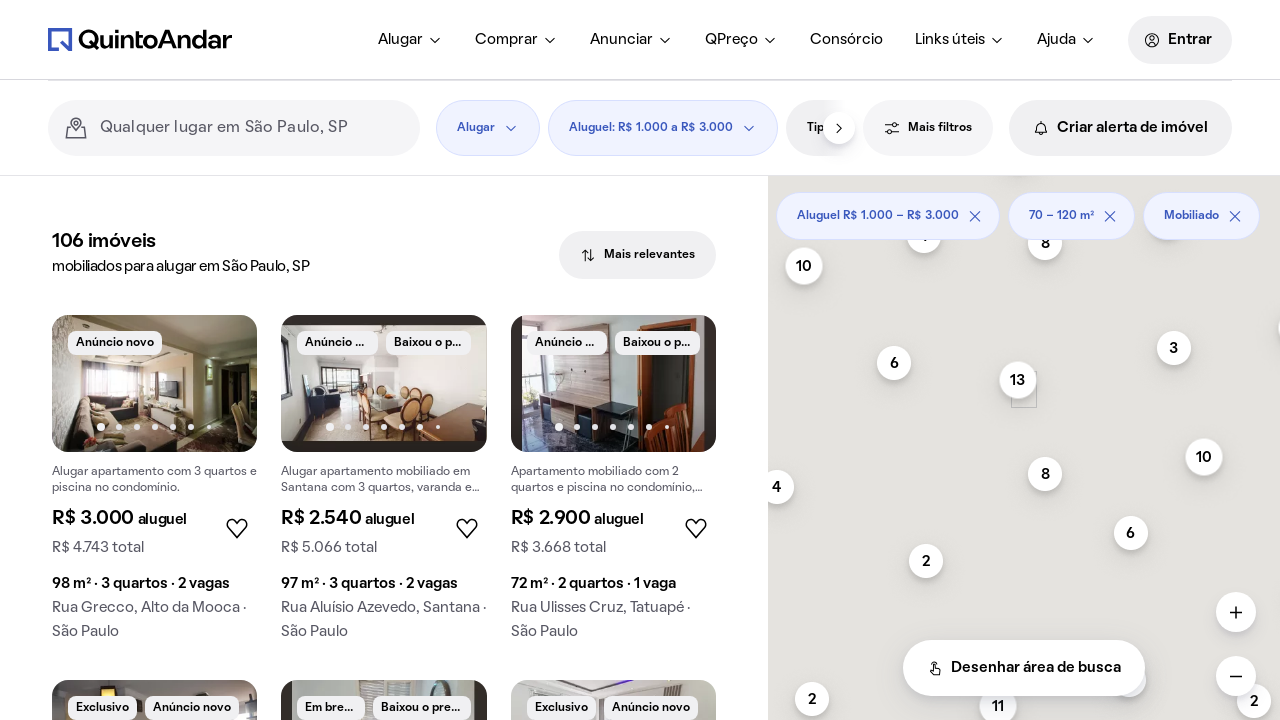

Search results title found
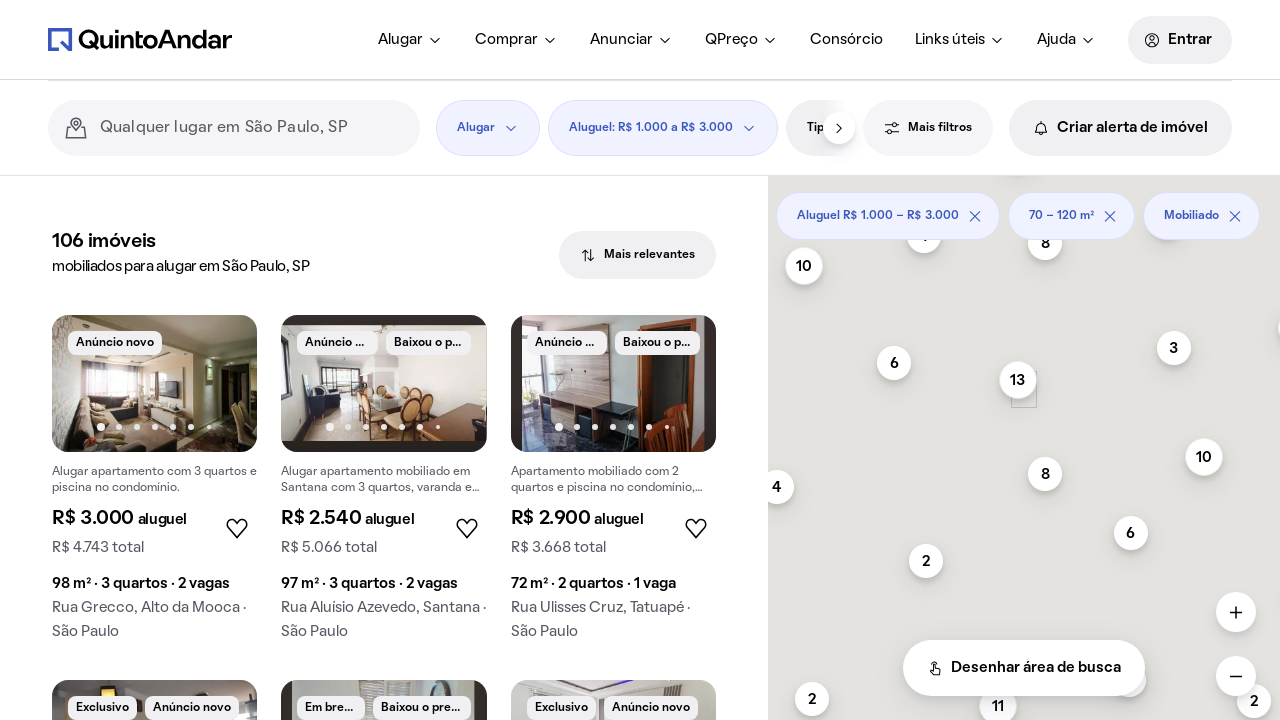

Clicked 'see more' button to load additional results at (384, 408) on #see-more
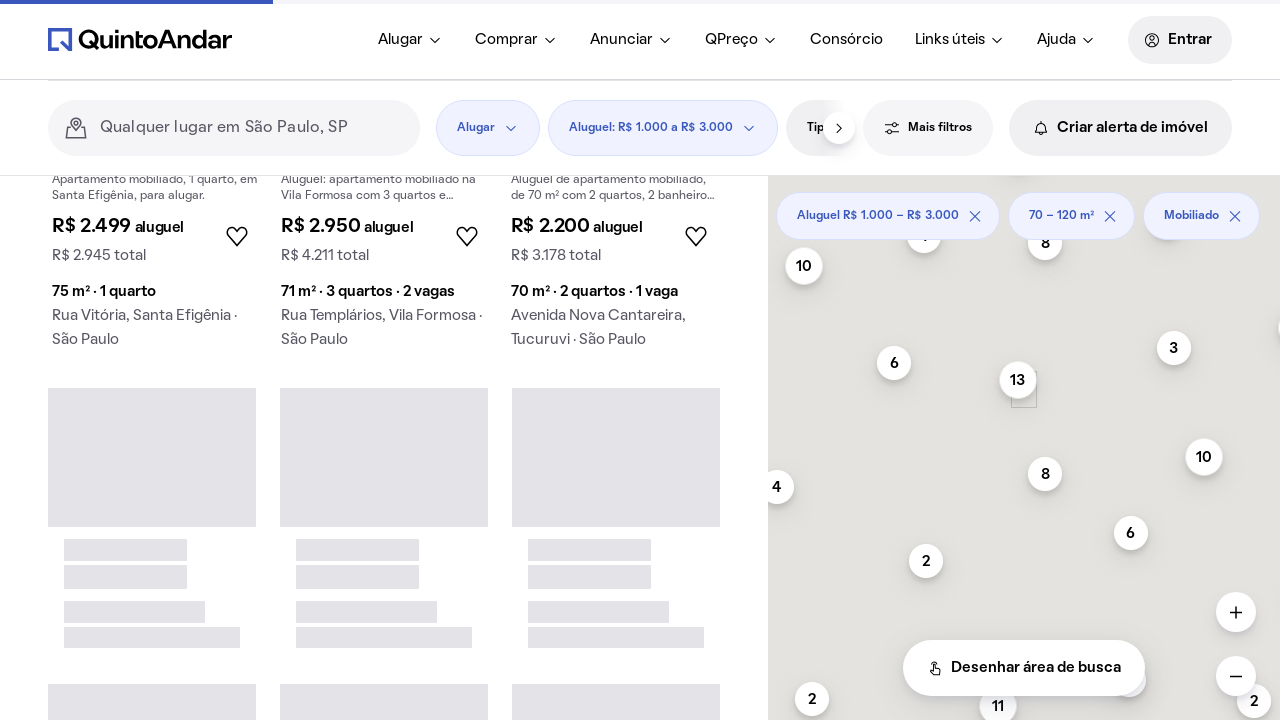

Waited for additional results to load
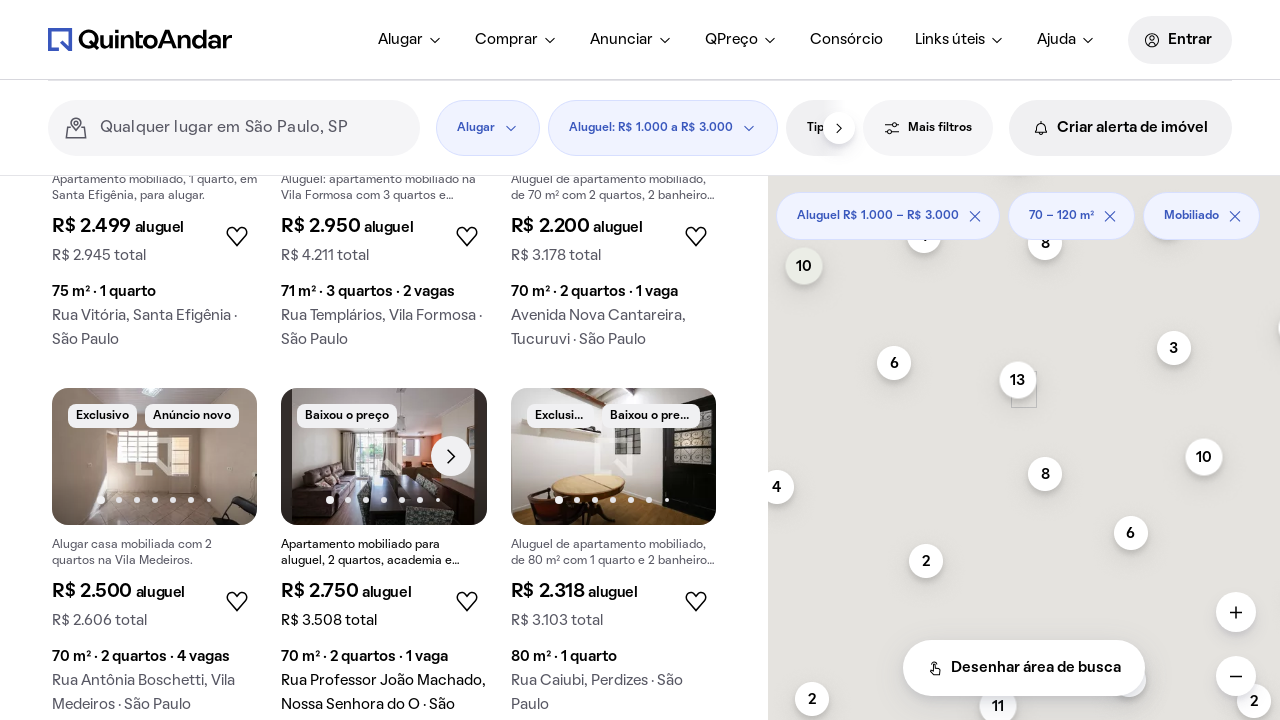

Clicked 'see more' button to load additional results at (384, 408) on #see-more
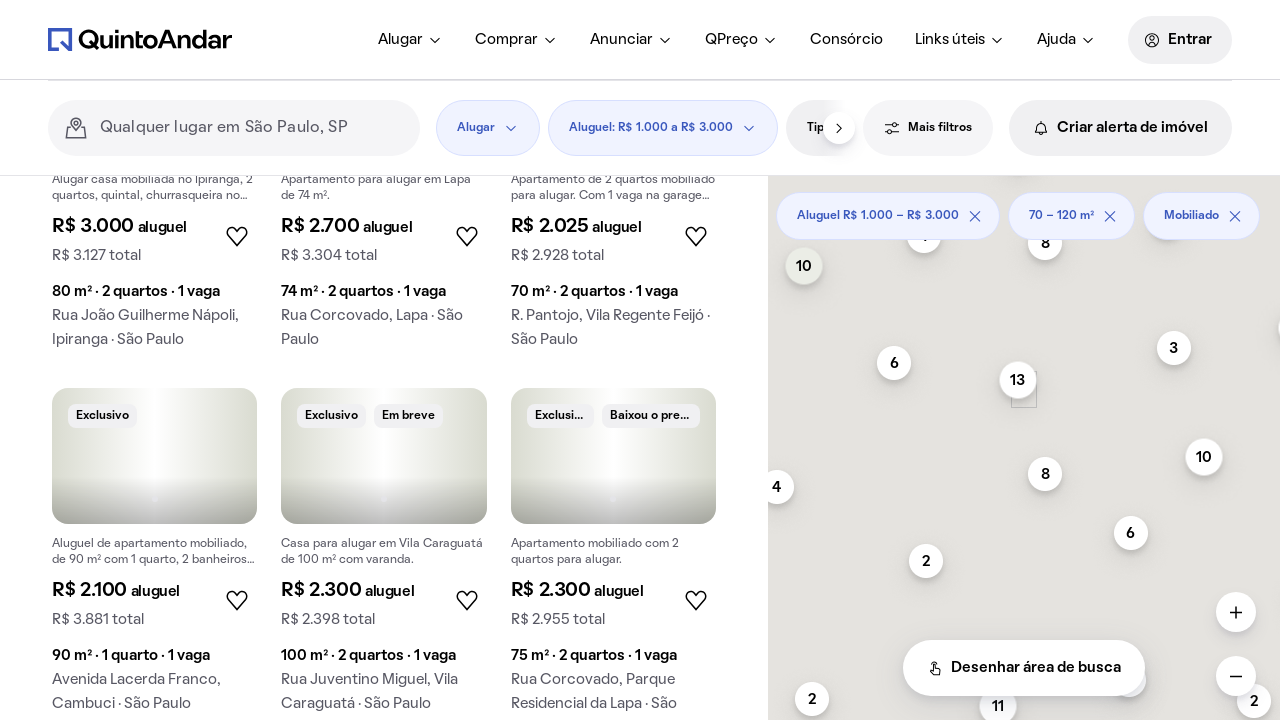

Waited for additional results to load
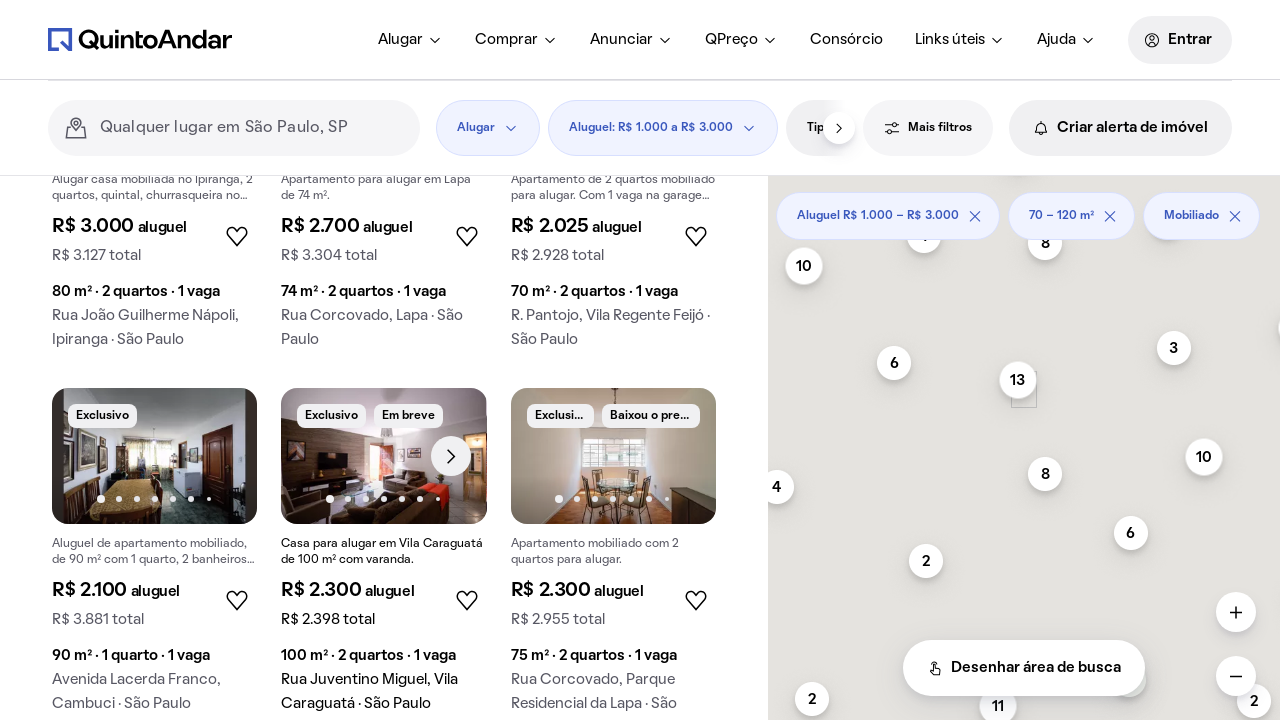

Clicked 'see more' button to load additional results at (384, 408) on #see-more
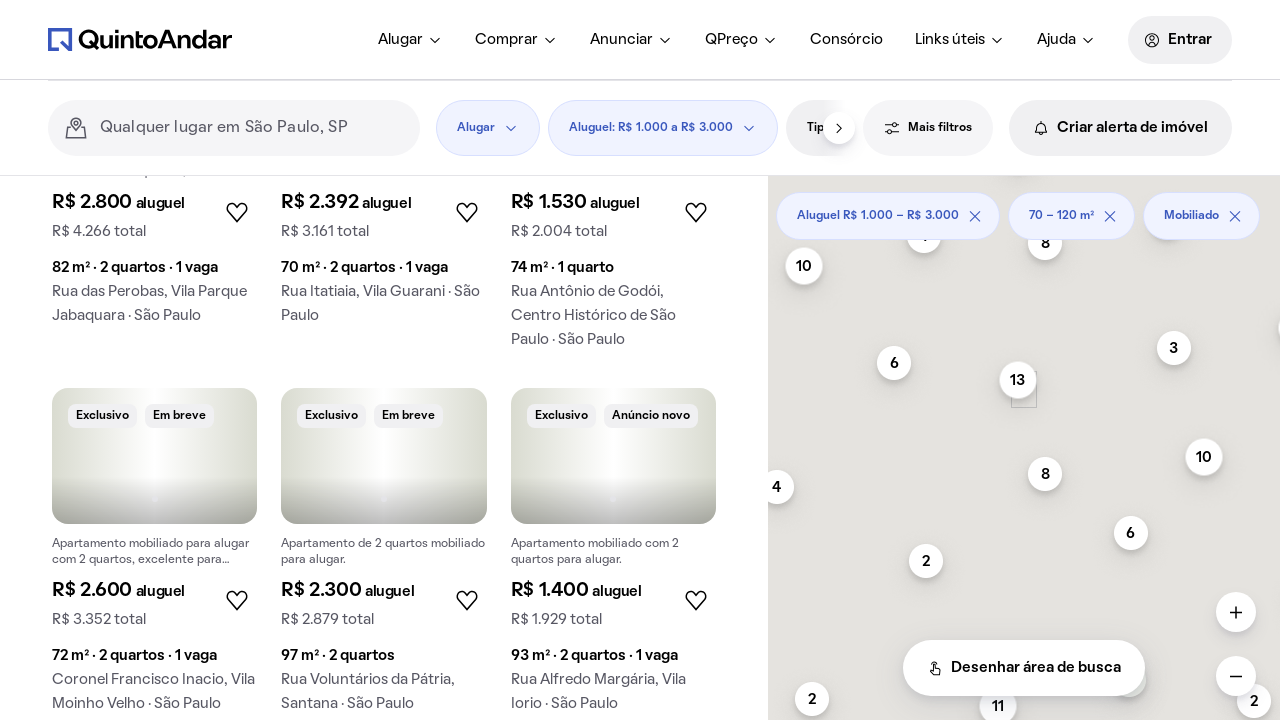

Waited for additional results to load
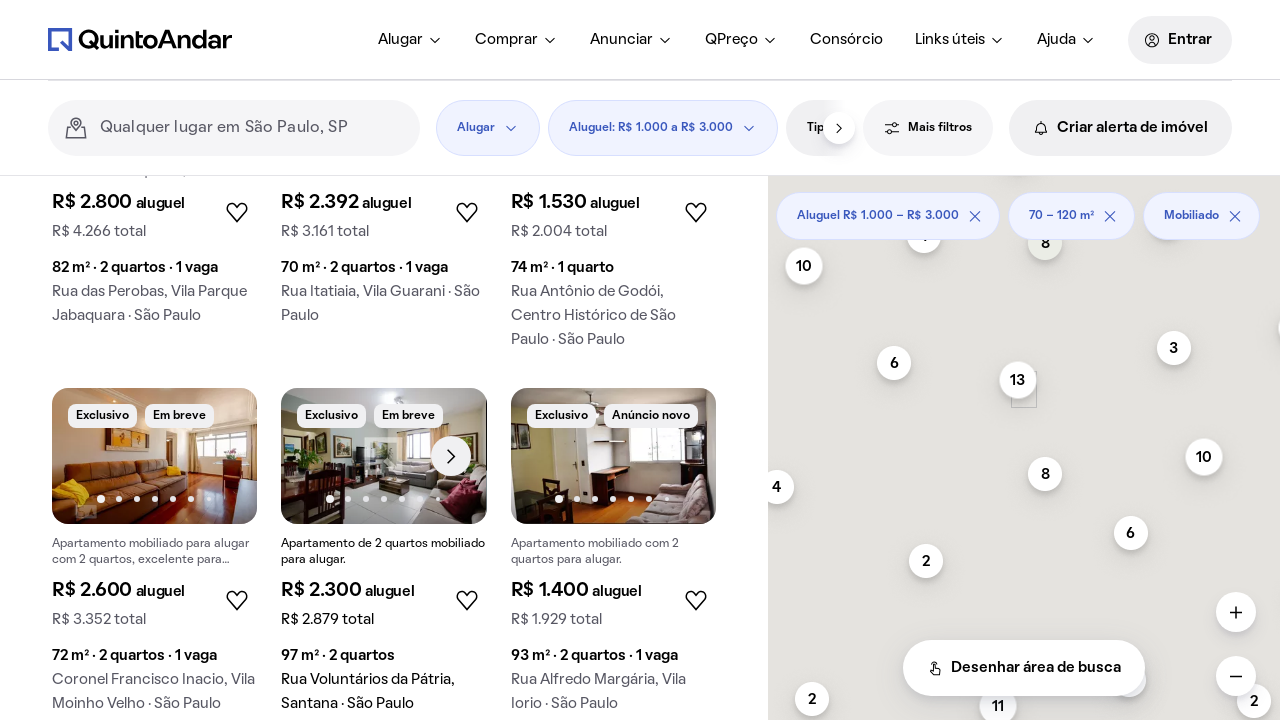

Clicked 'see more' button to load additional results at (384, 408) on #see-more
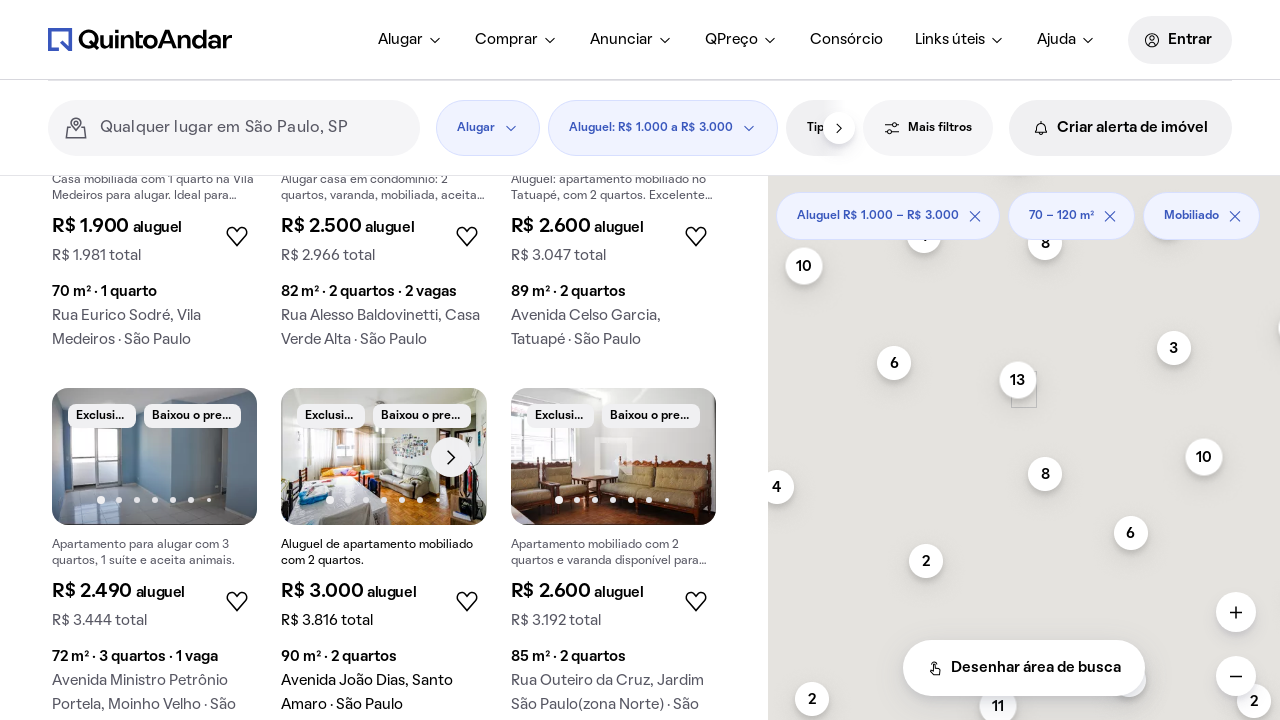

Waited for additional results to load
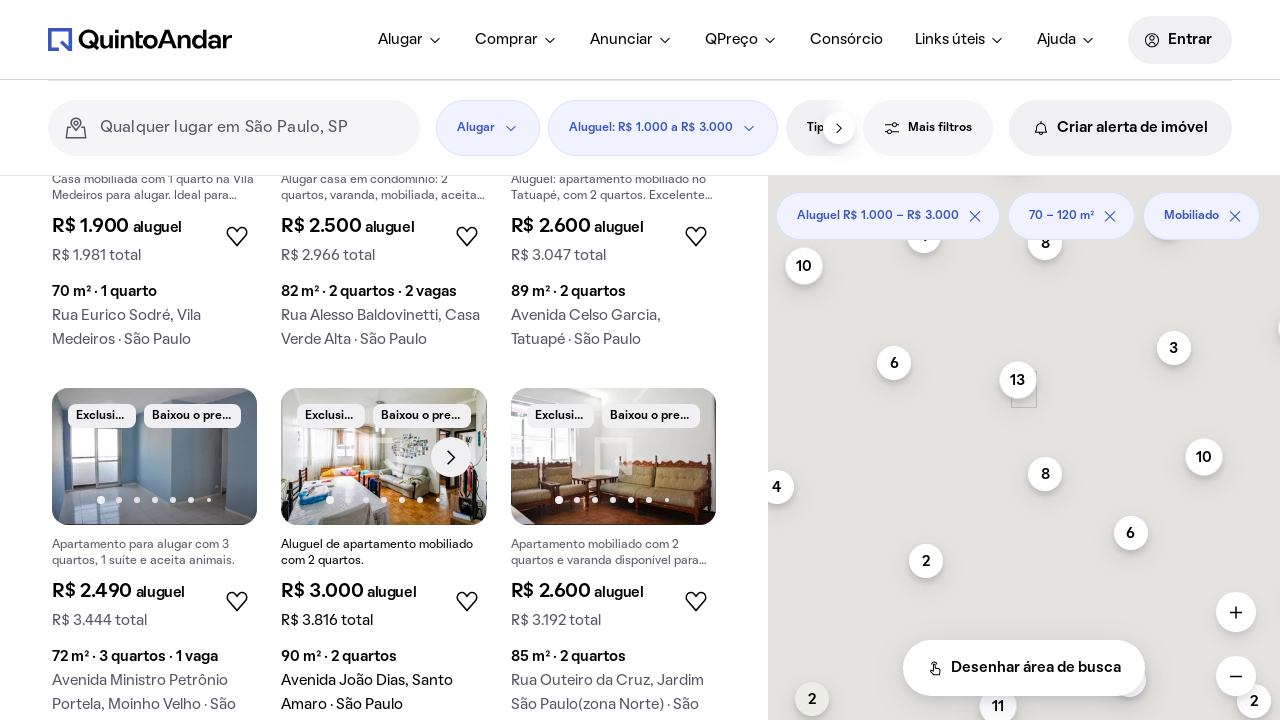

Clicked 'see more' button to load additional results at (384, 408) on #see-more
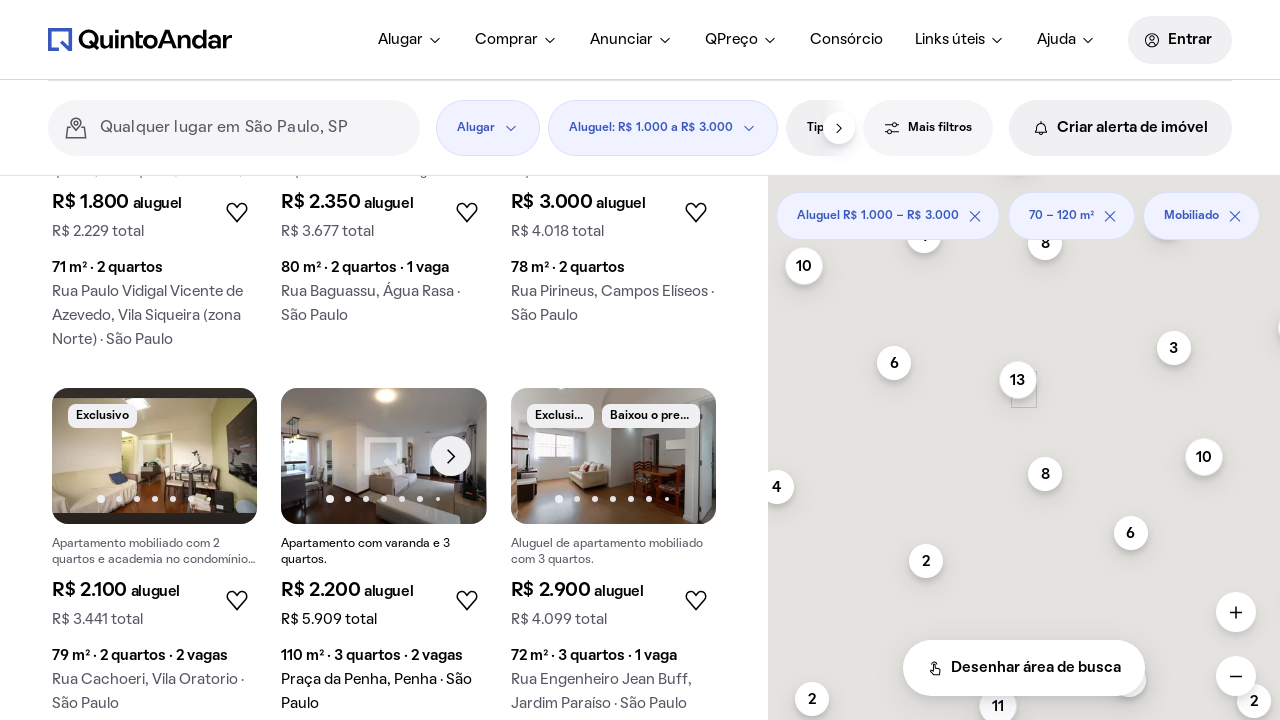

Waited for additional results to load
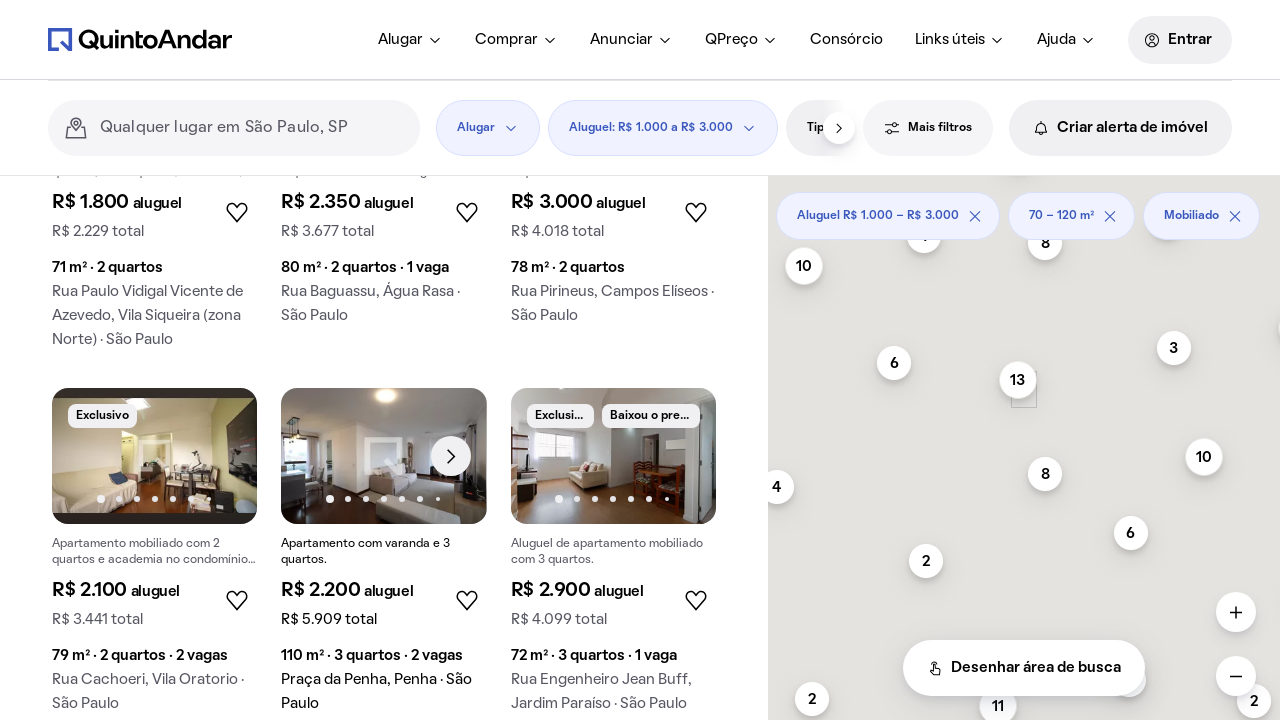

Clicked 'see more' button to load additional results at (384, 408) on #see-more
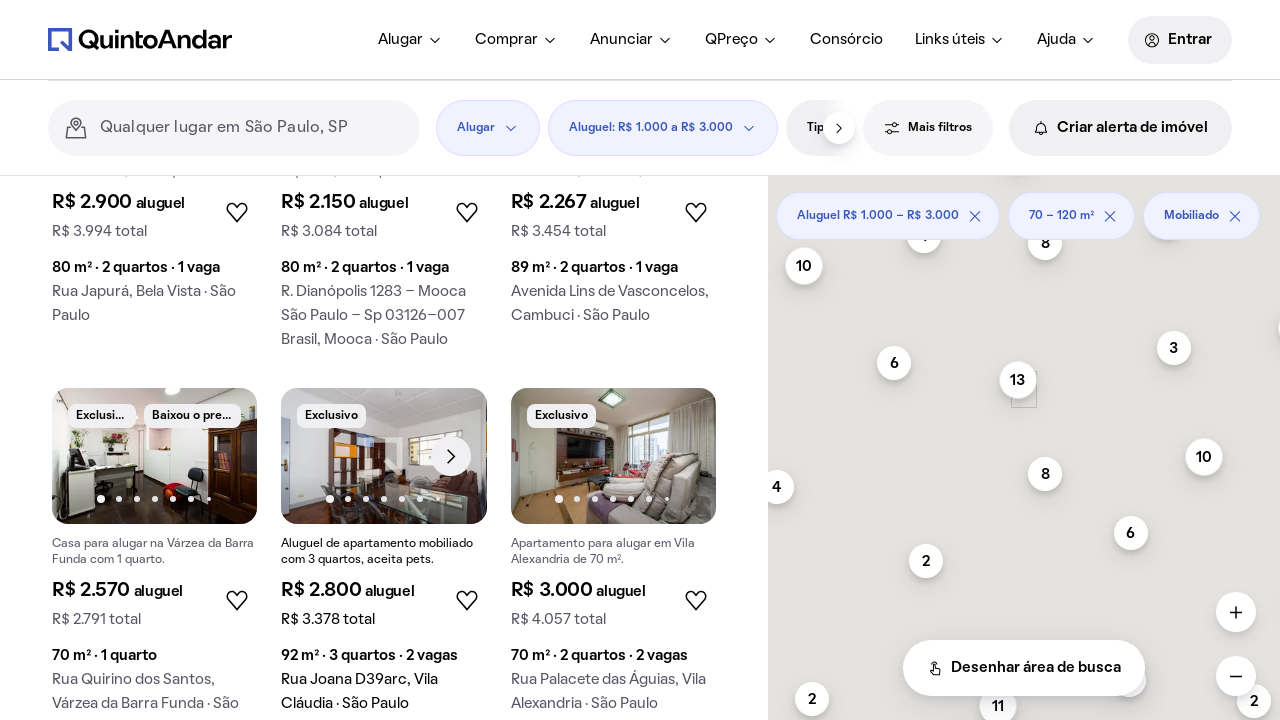

Waited for additional results to load
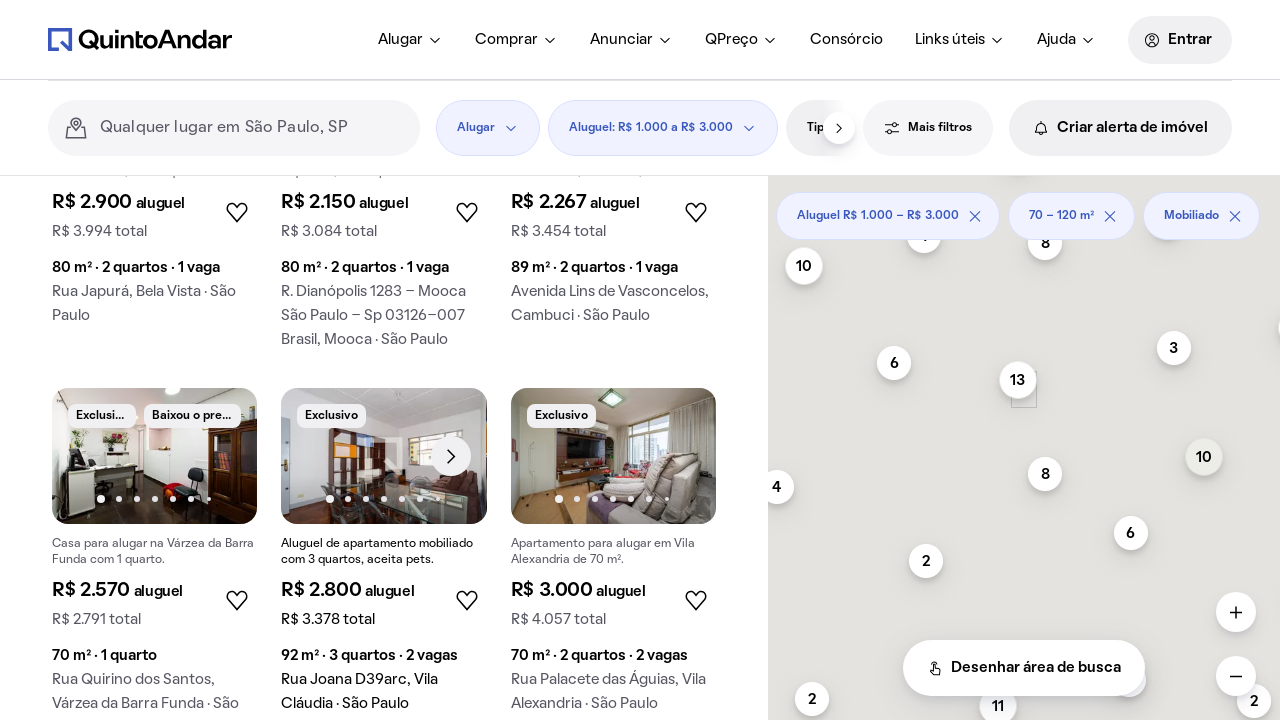

Clicked 'see more' button to load additional results at (384, 408) on #see-more
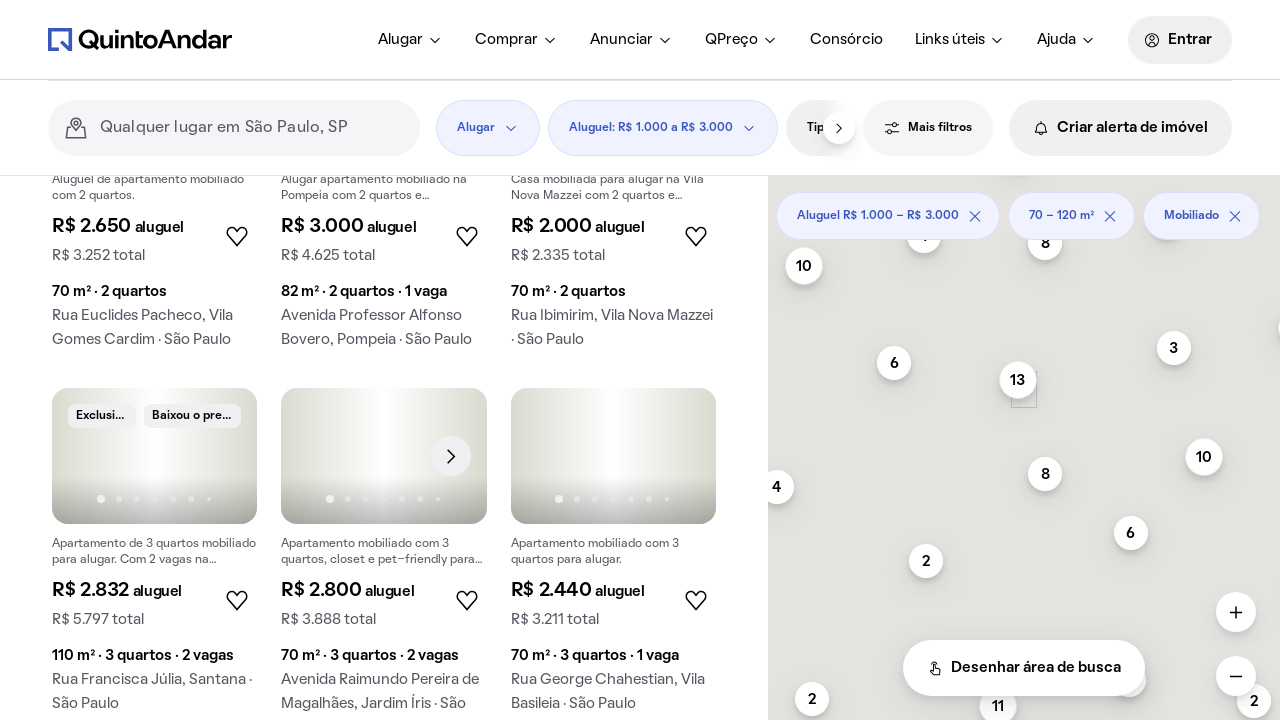

Waited for additional results to load
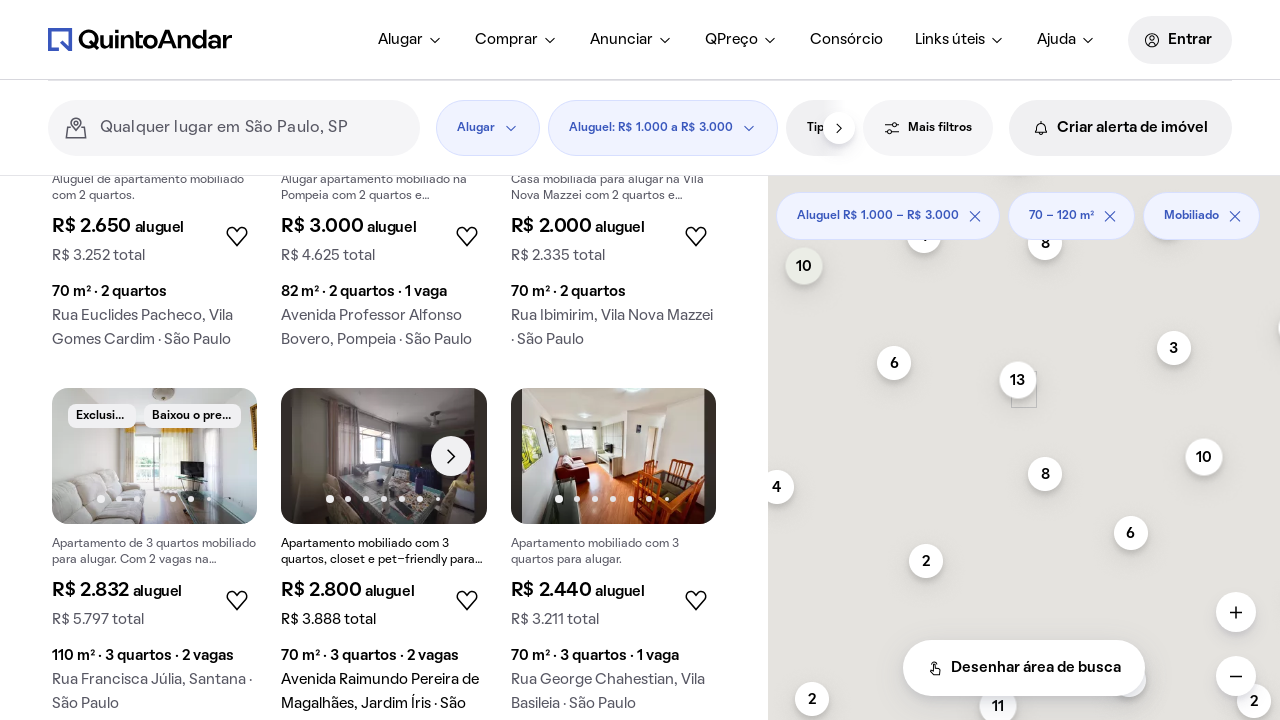

Clicked 'see more' button to load additional results at (384, 408) on #see-more
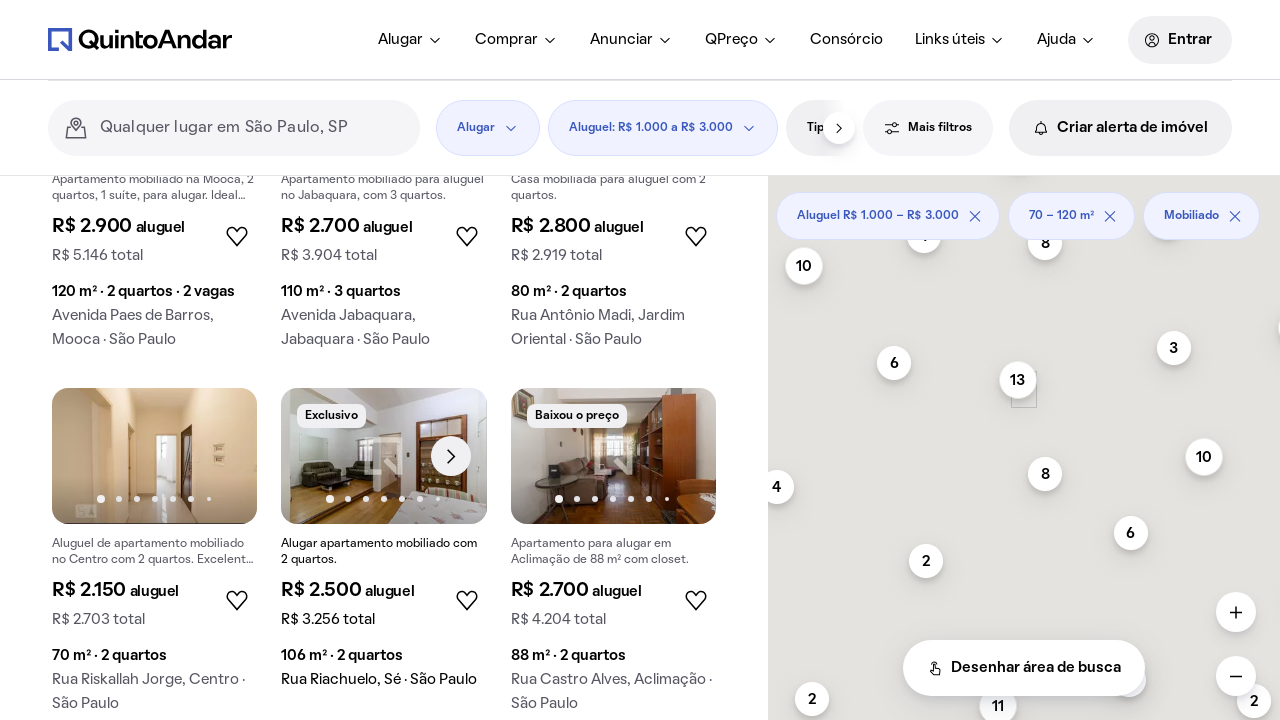

Waited for additional results to load
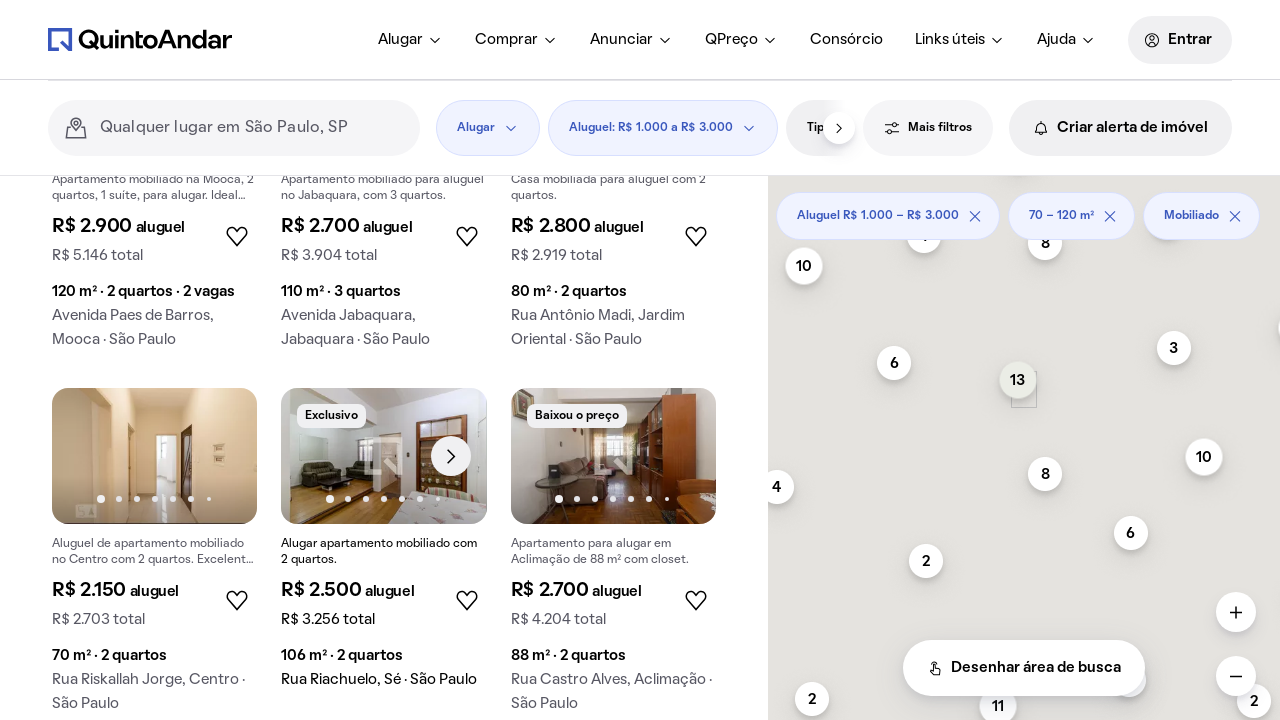

Clicked 'see more' button to load additional results at (384, 408) on #see-more
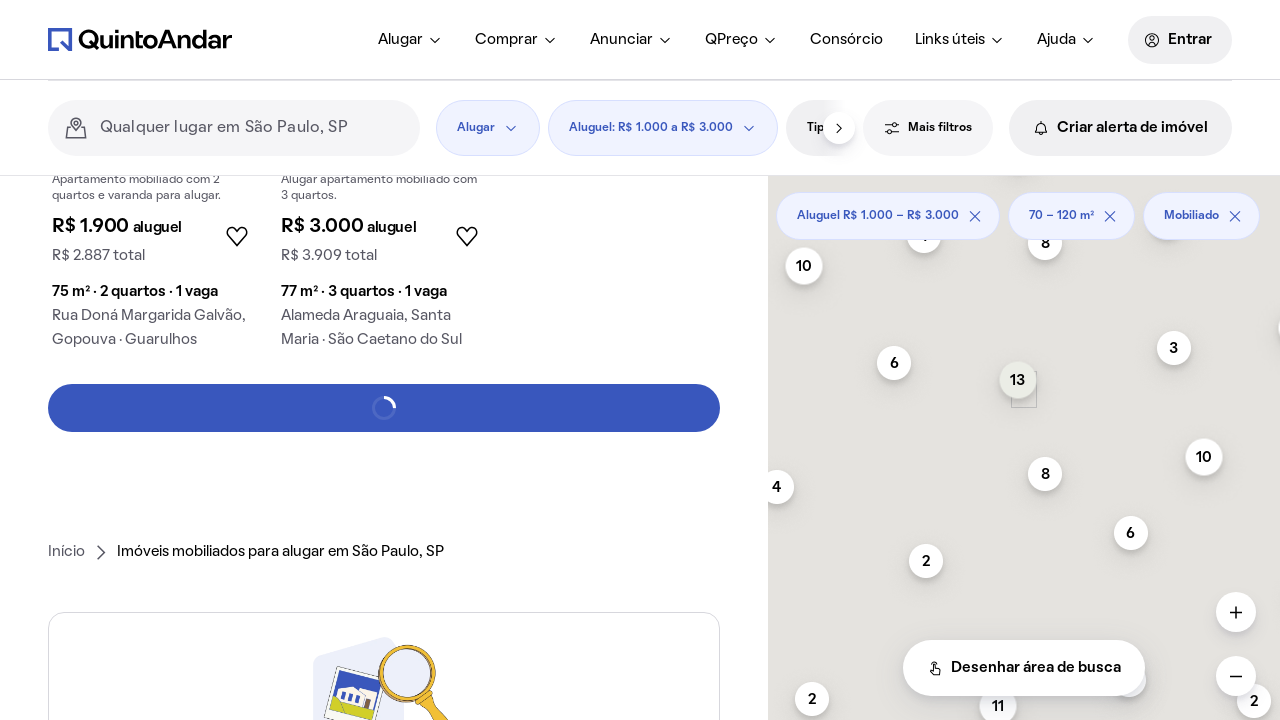

Waited for additional results to load
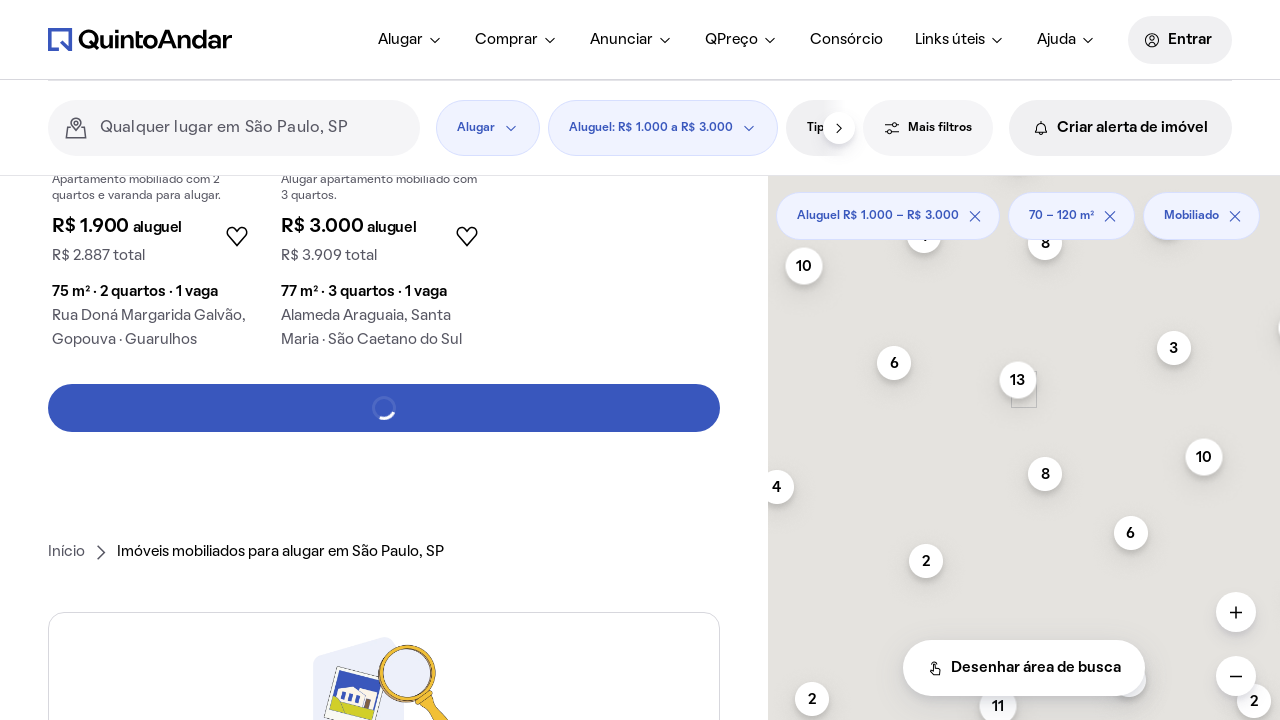

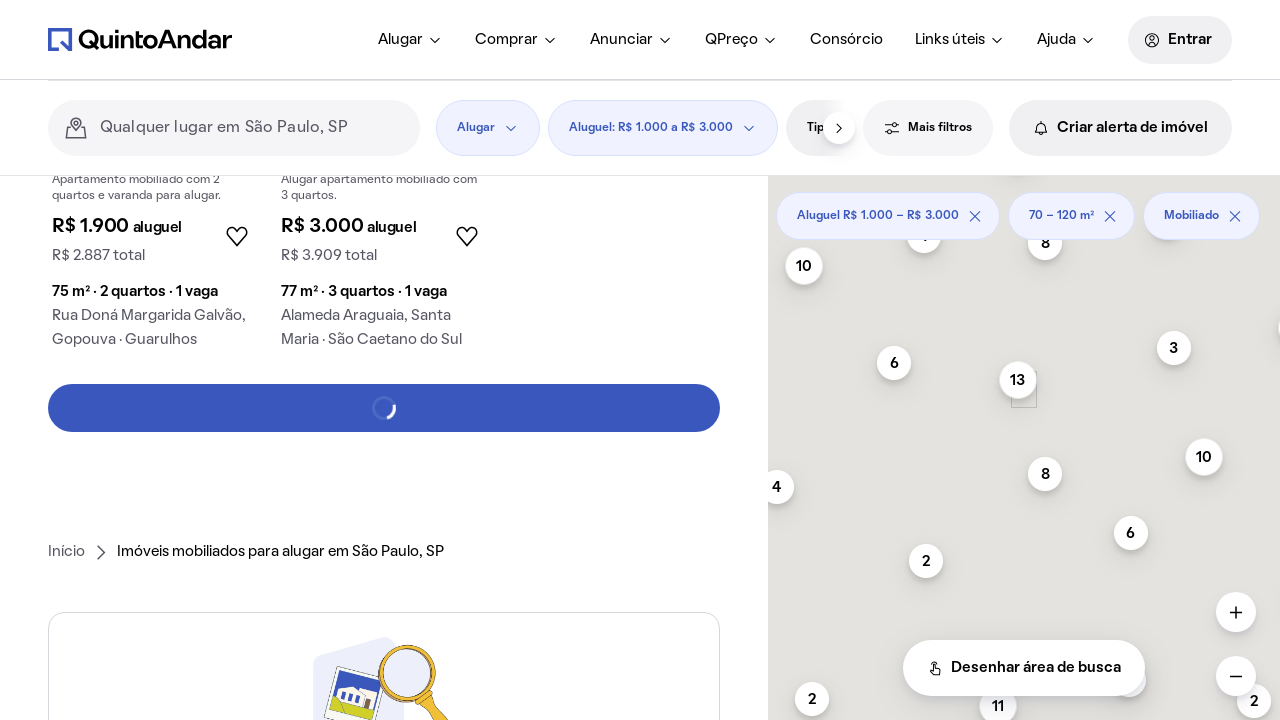